Opens the Python.org homepage and performs a search for "getting started with python"

Starting URL: https://www.python.org

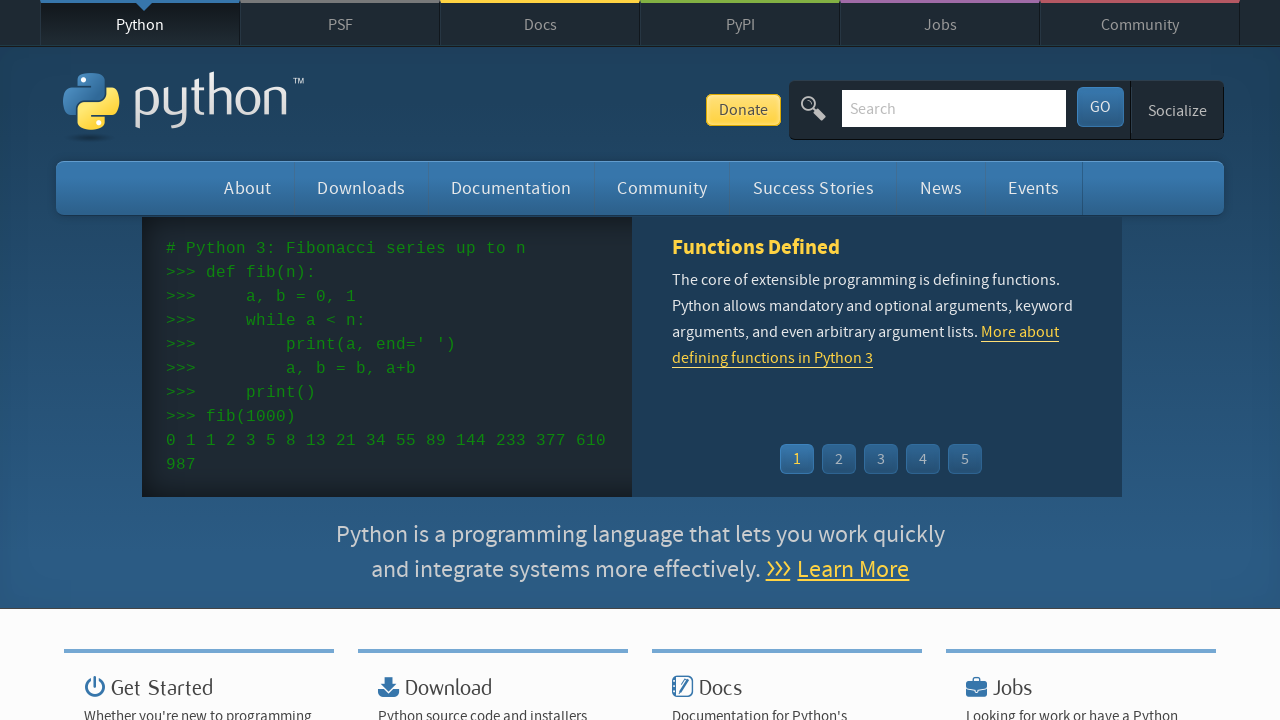

Navigated to Python.org homepage
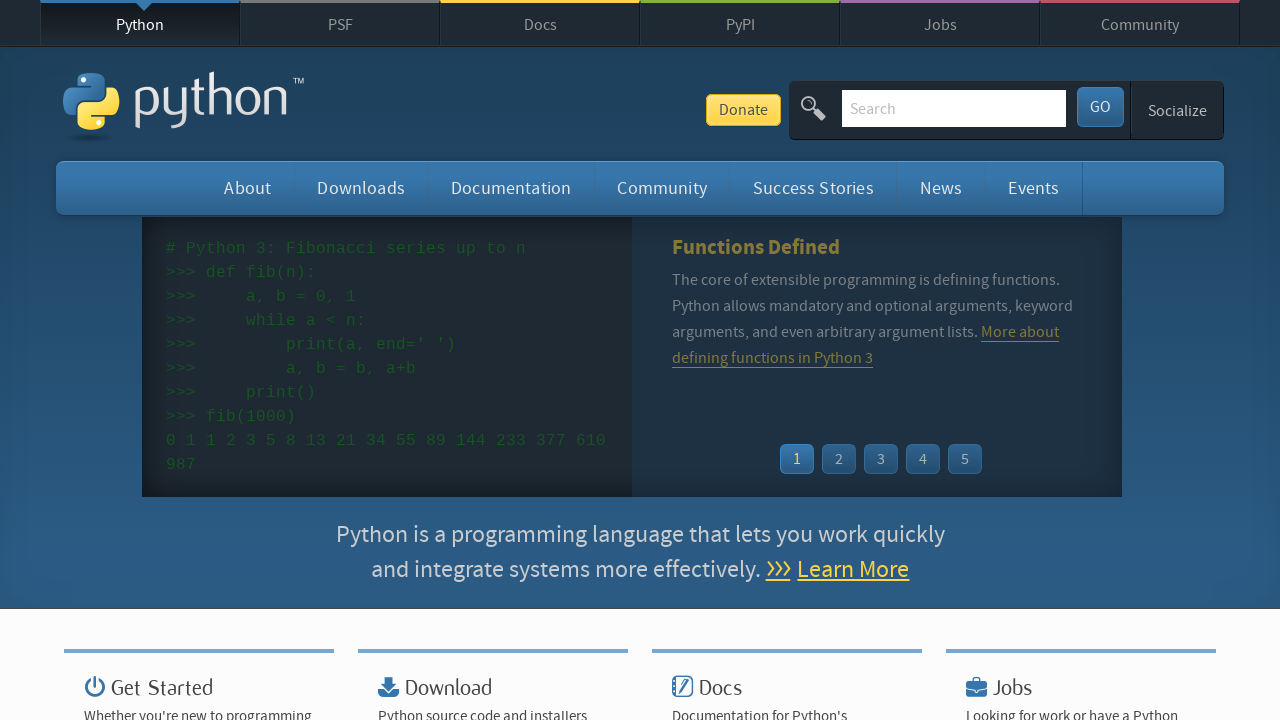

Filled search box with 'getting started with python' on input[name='q']
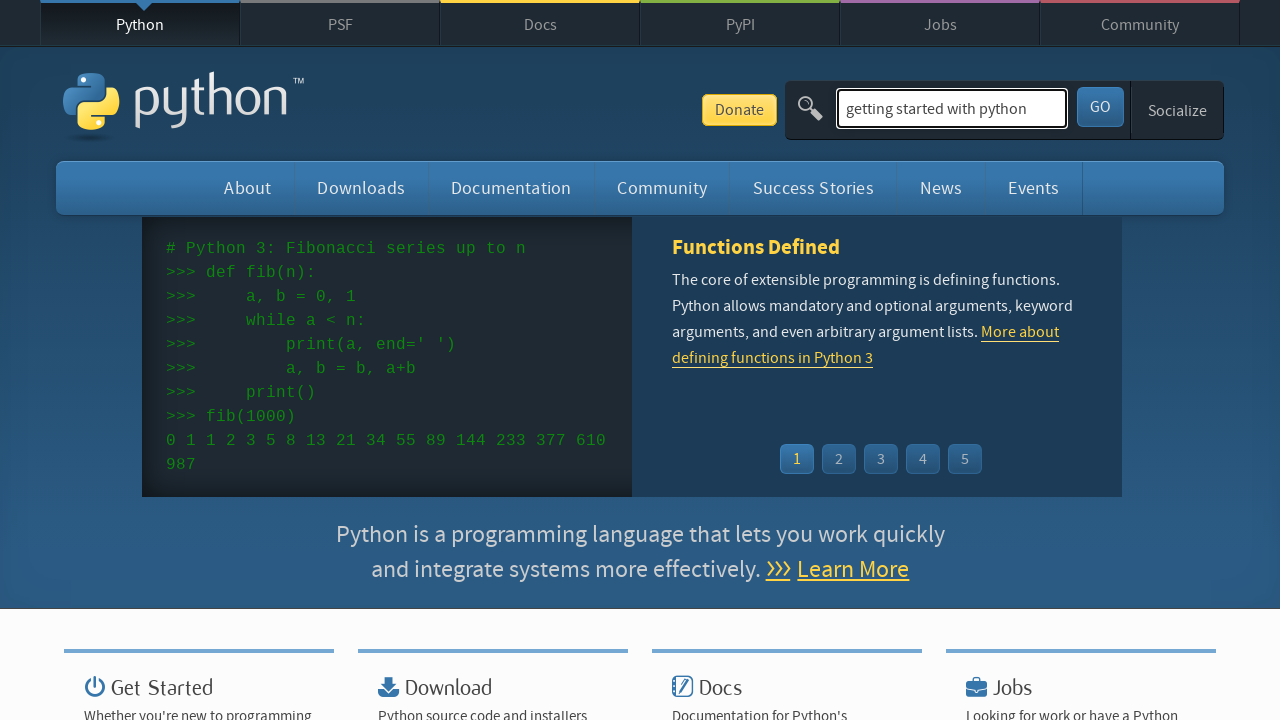

Pressed Enter to submit search query on input[name='q']
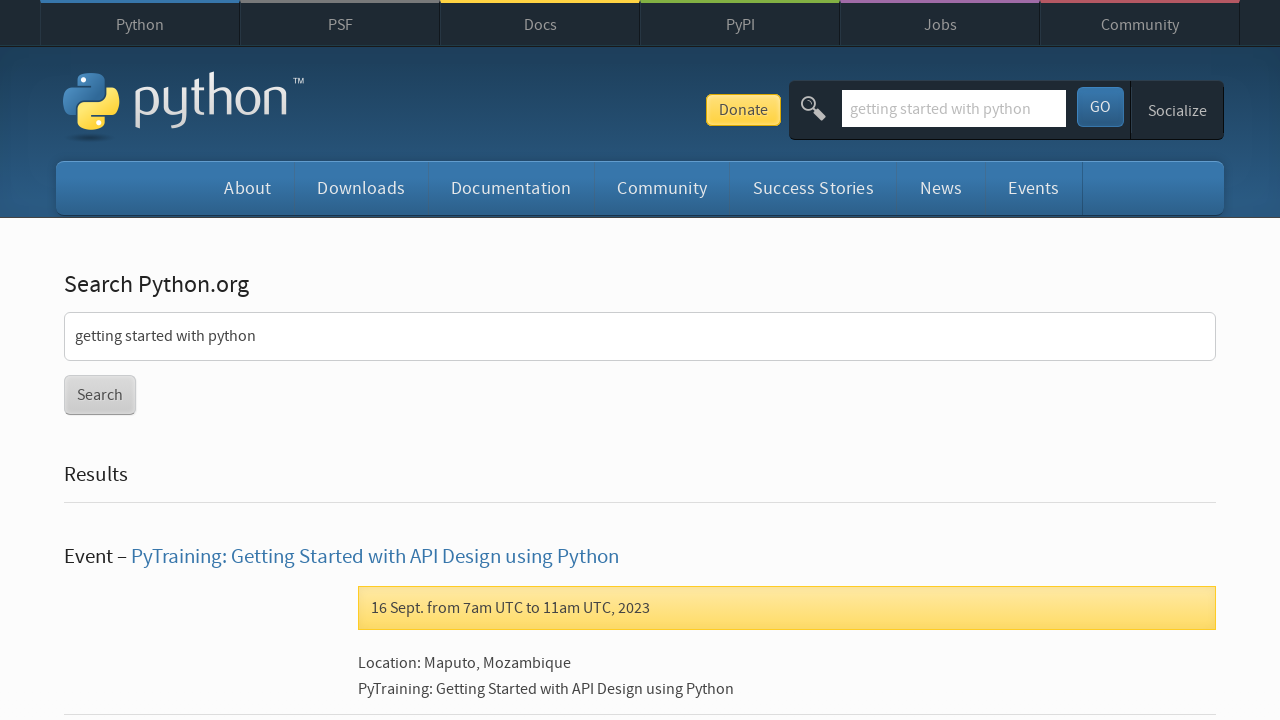

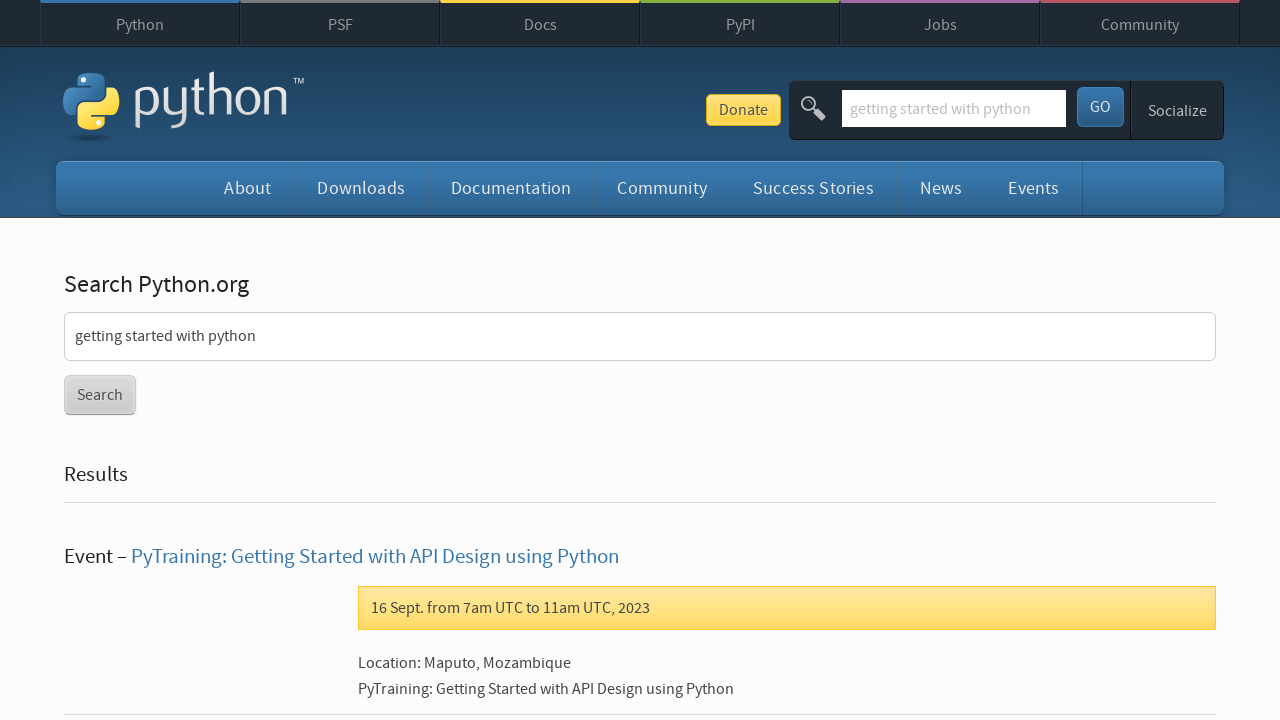